Tests that the suggestion dropdown box appears when the 'Near a city' search field is clicked.

Starting URL: https://bcparks.ca/

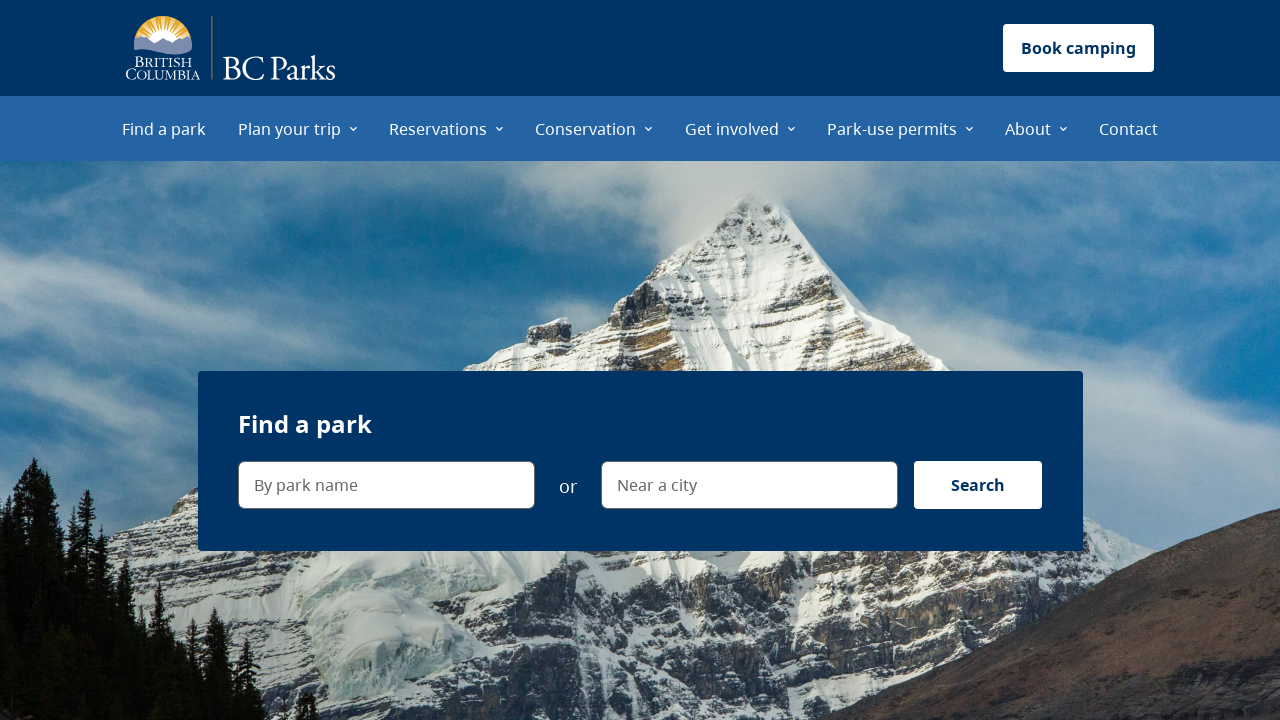

Clicked 'Find a park' menu item at (164, 128) on internal:role=menuitem[name="Find a park"i]
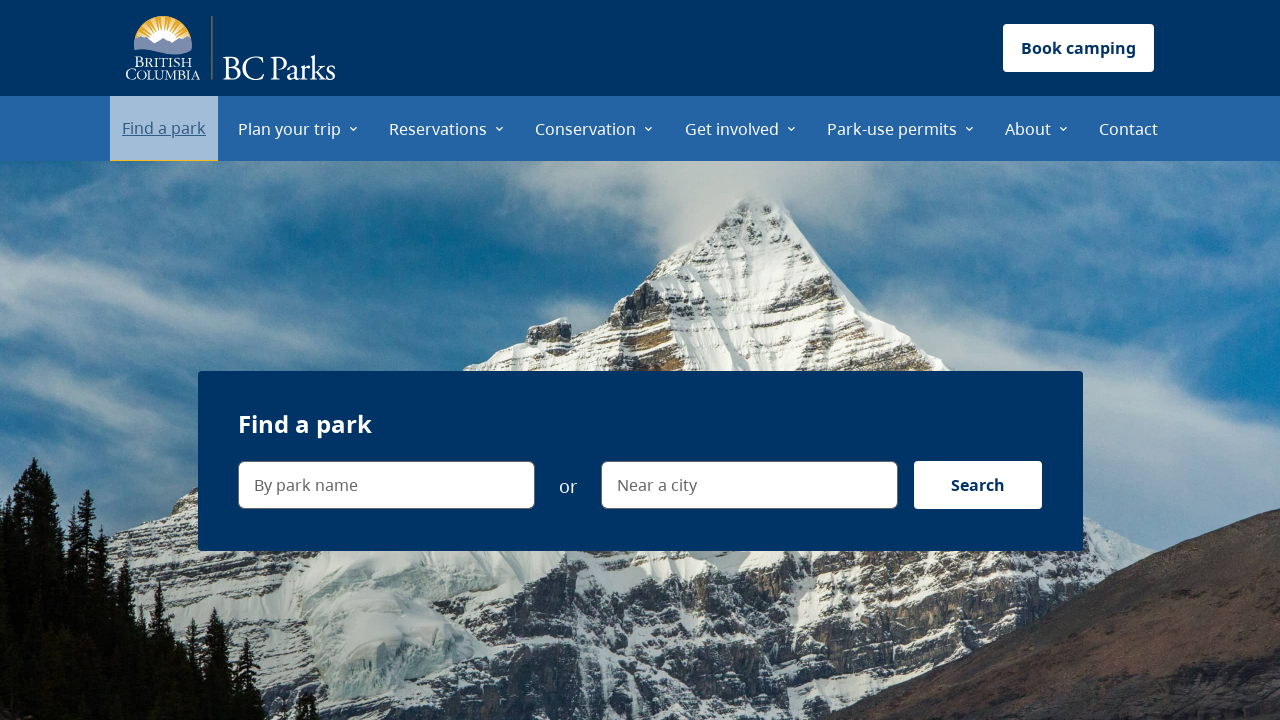

Page loaded with network idle
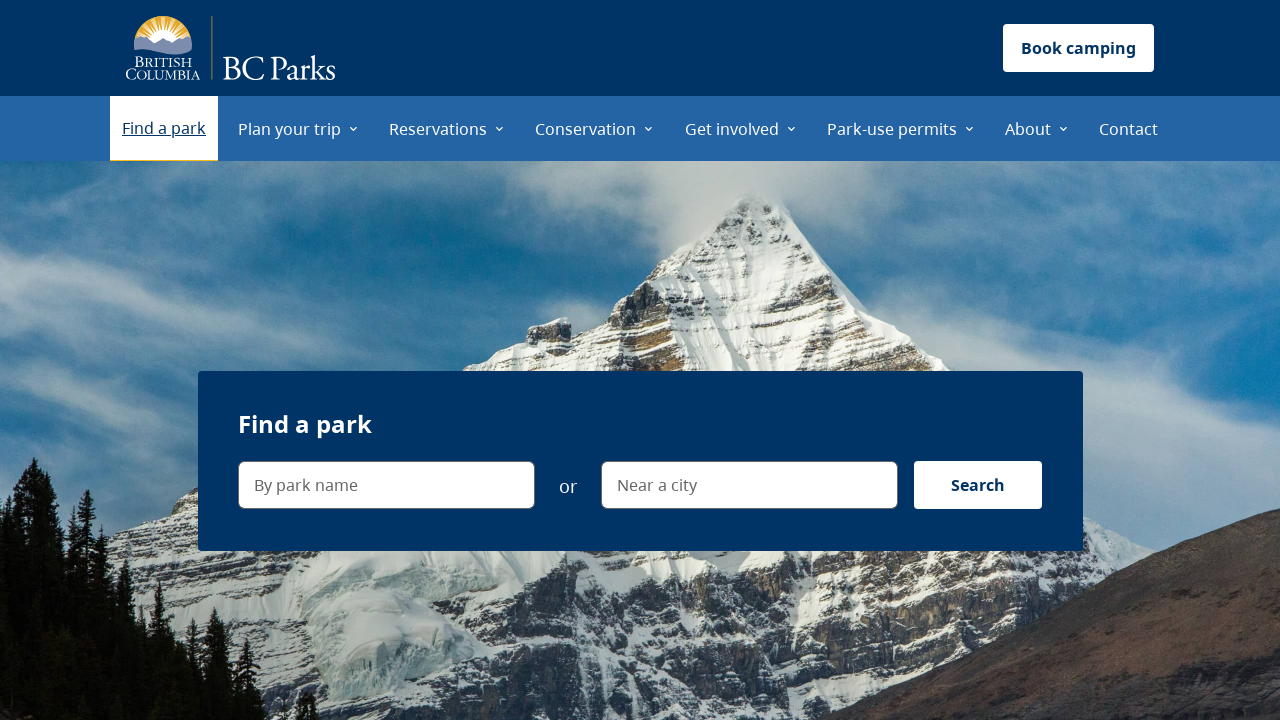

Navigated to Find a Park page at https://bcparks.ca/find-a-park/
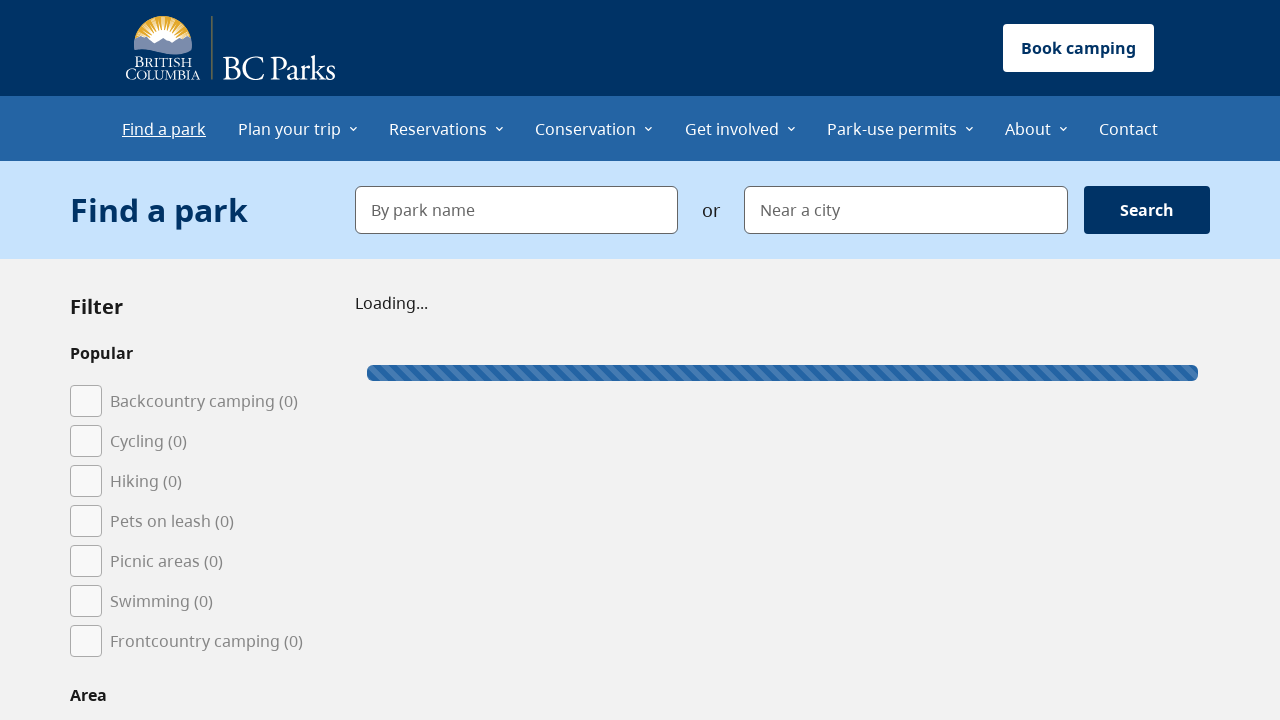

Clicked 'Near a city' search field at (906, 210) on internal:label="Near a city"i
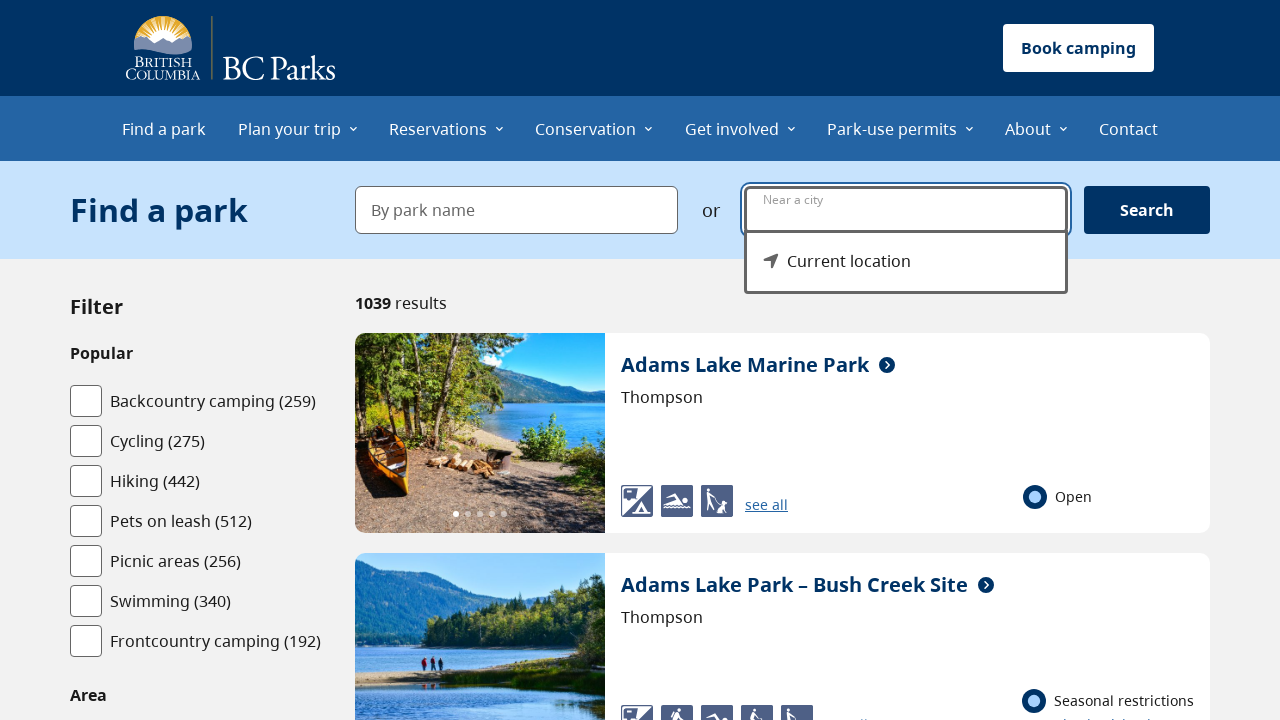

Suggestion dropdown menu became visible
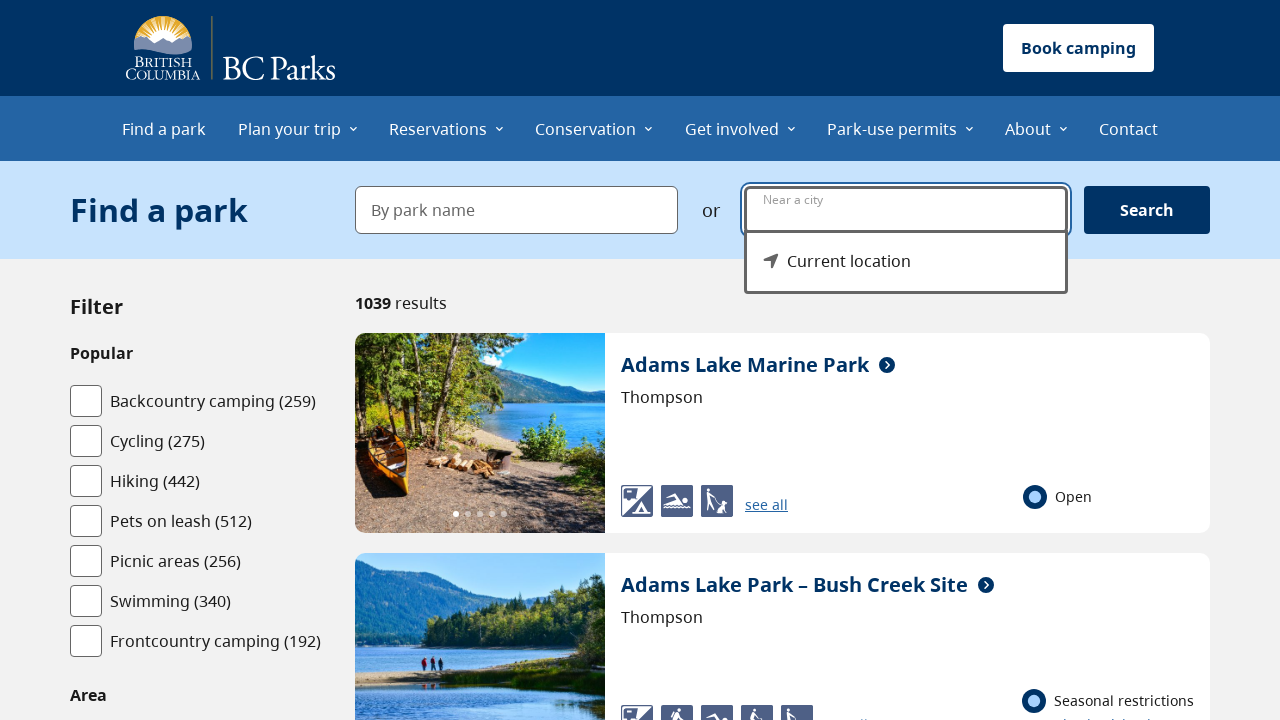

Verified 'Current location' option is visible in suggestion box
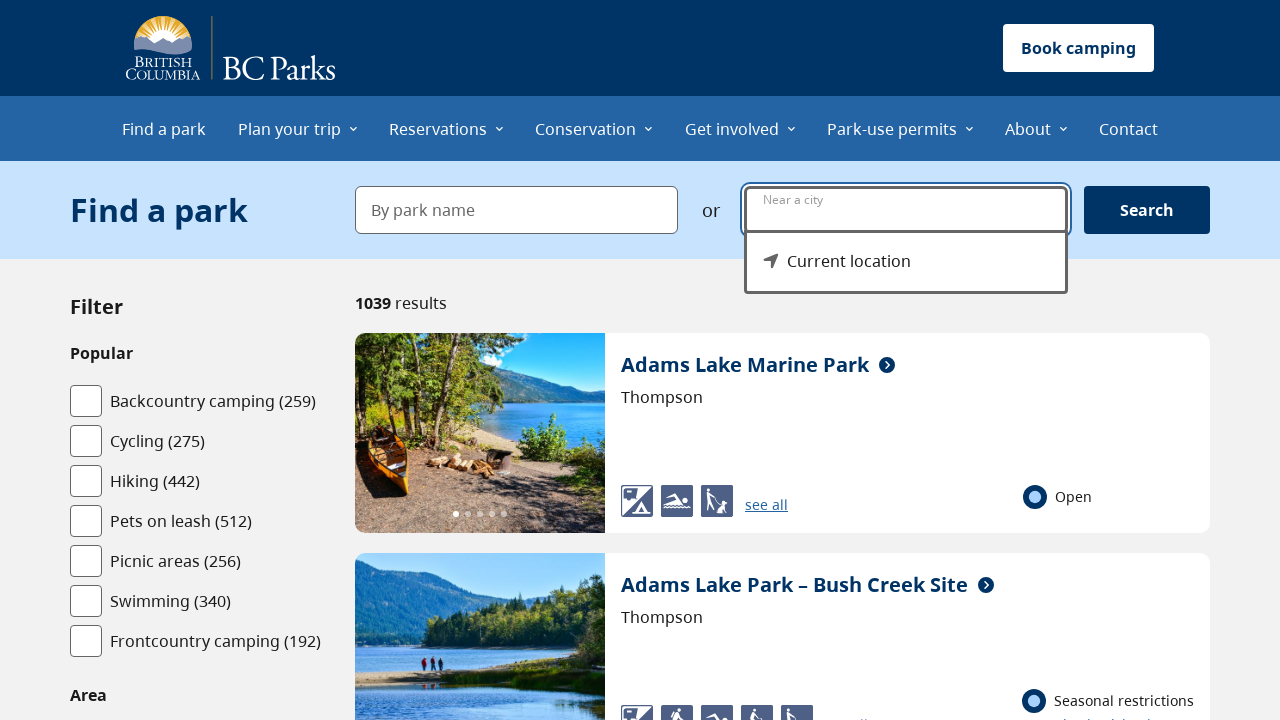

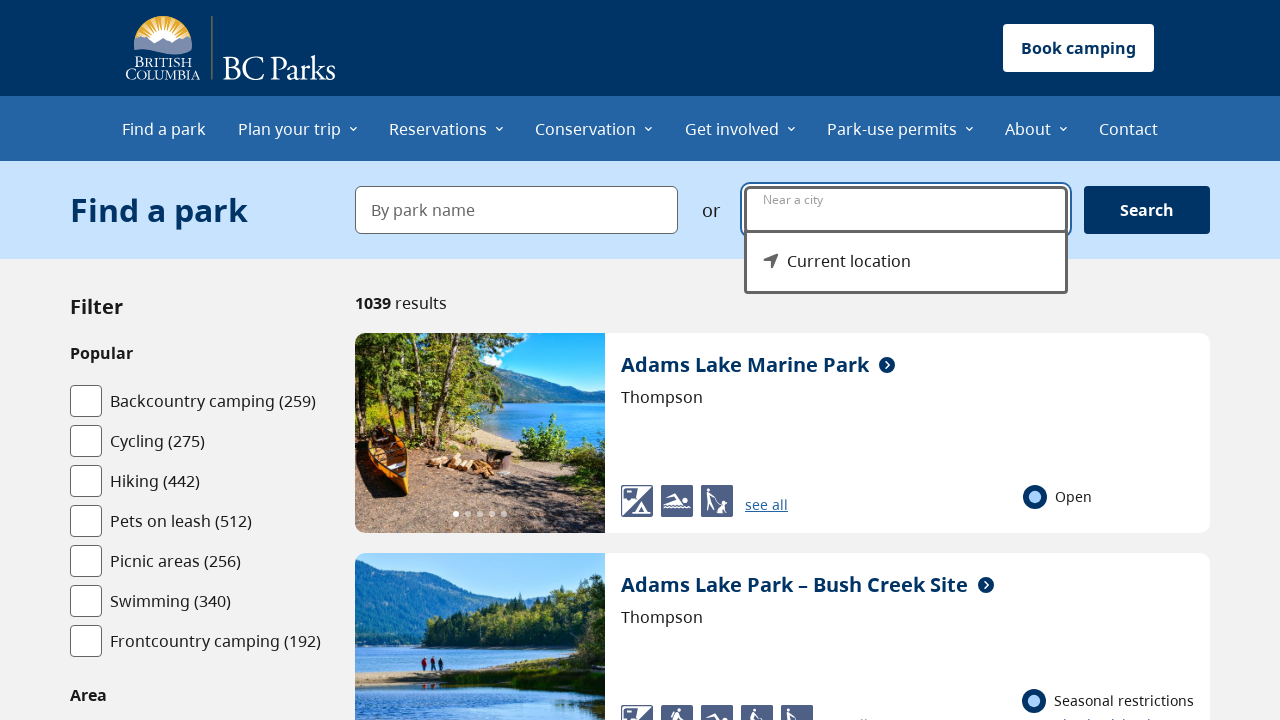